Navigates to Merriam-Webster dictionary homepage and verifies that the page loads with navigation links present

Starting URL: https://www.merriam-webster.com/

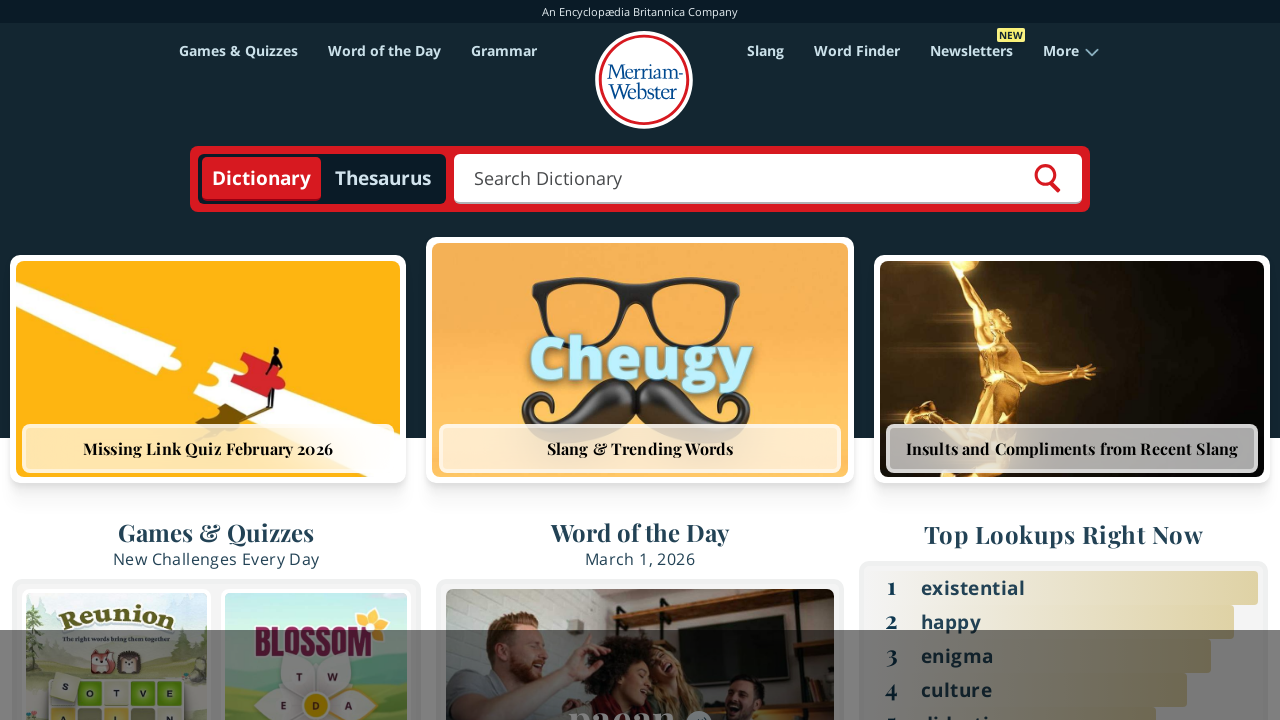

Navigated to Merriam-Webster dictionary homepage
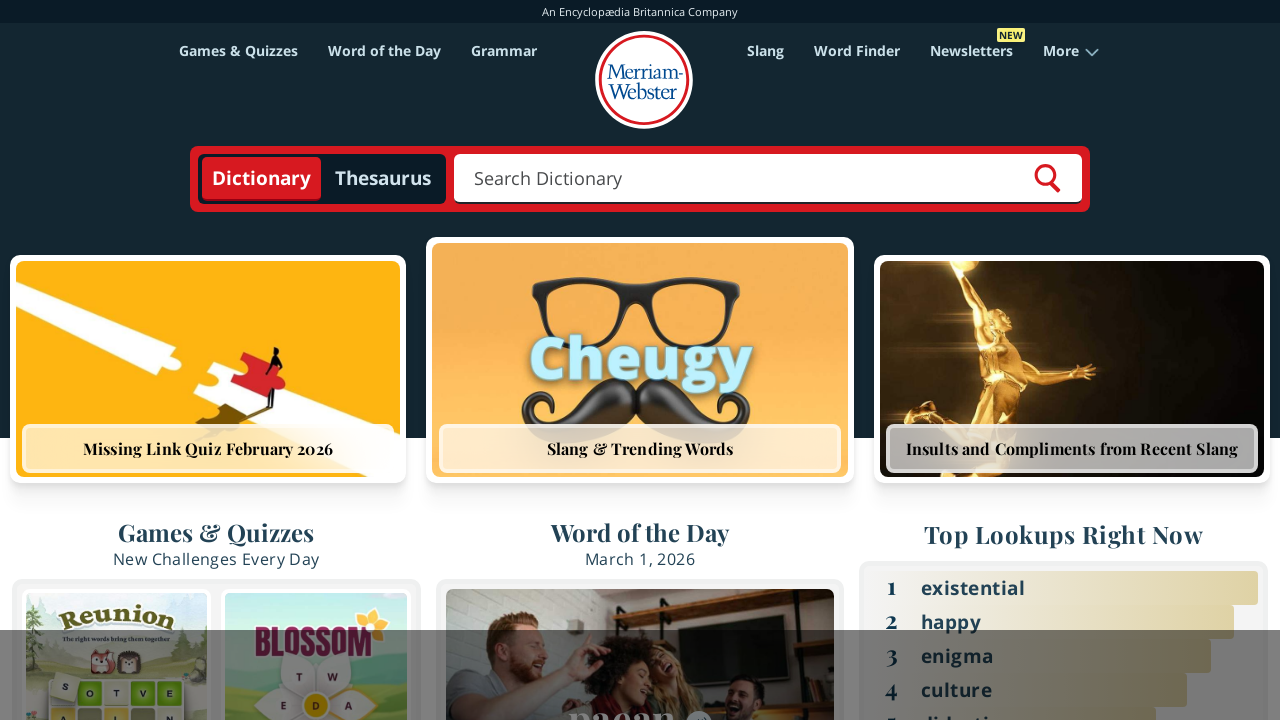

Page fully loaded and navigation links are present
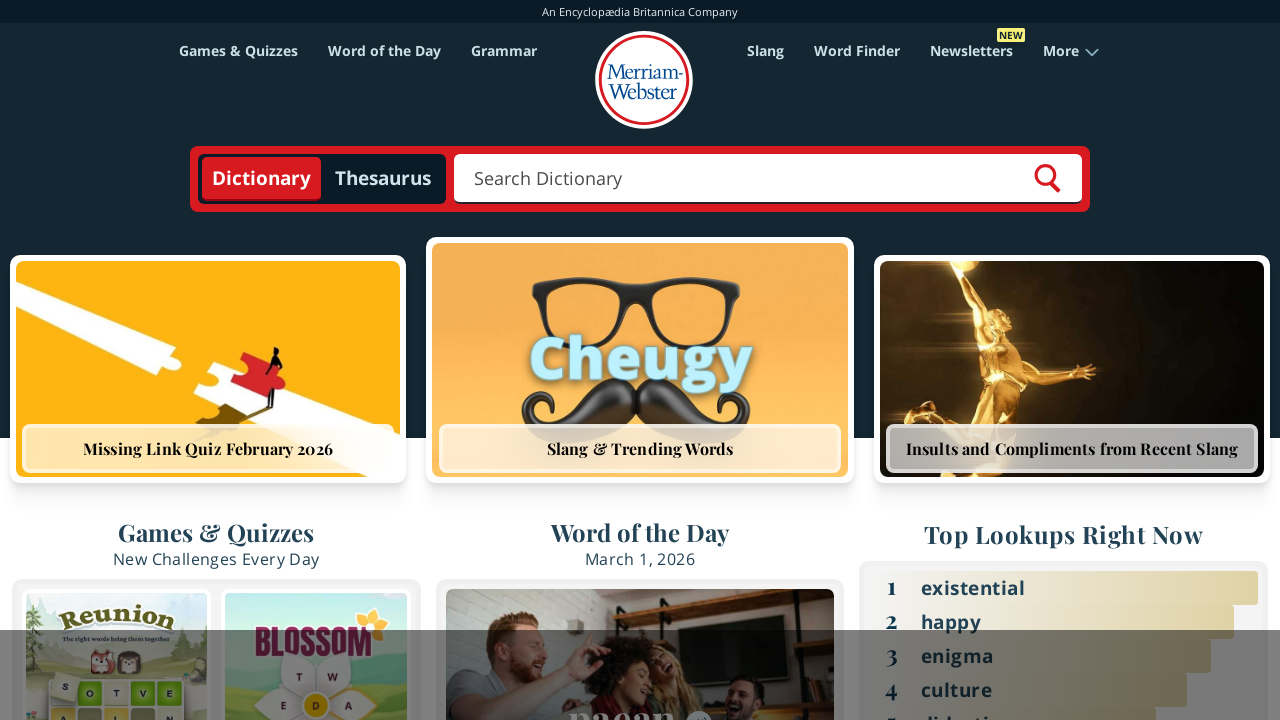

Located all anchor tags on the page
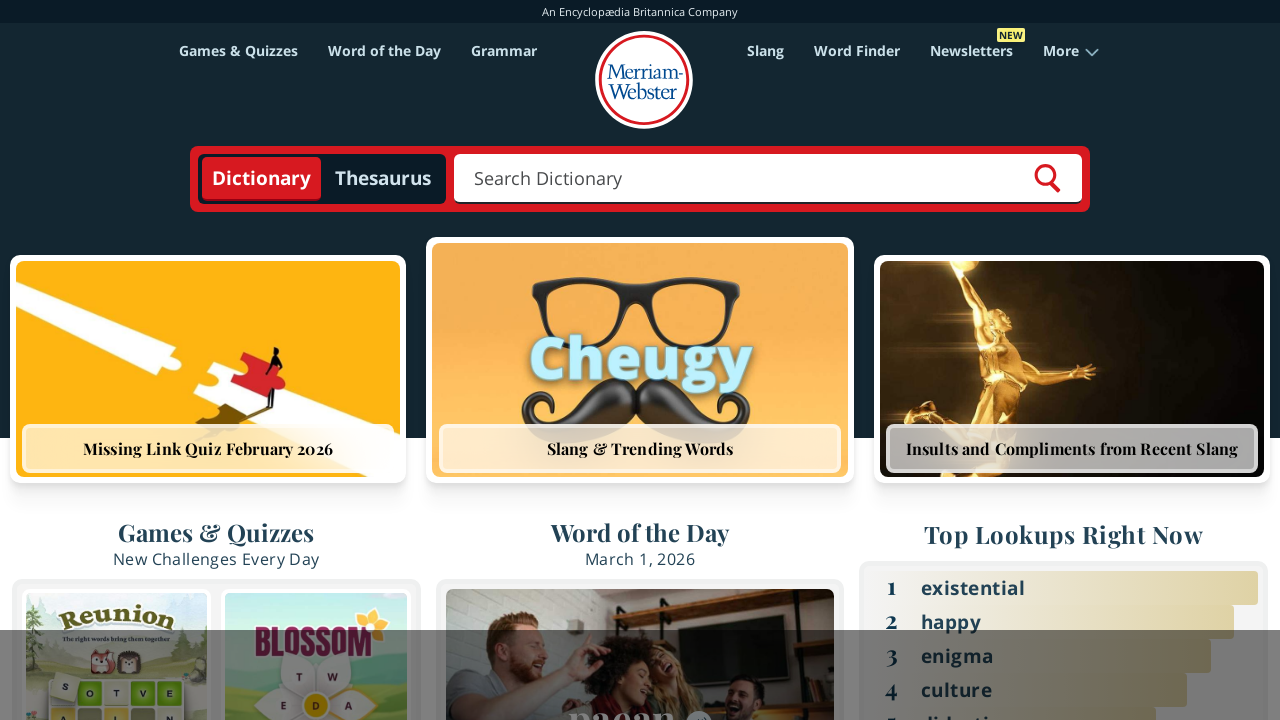

Verified that navigation links are present on the page
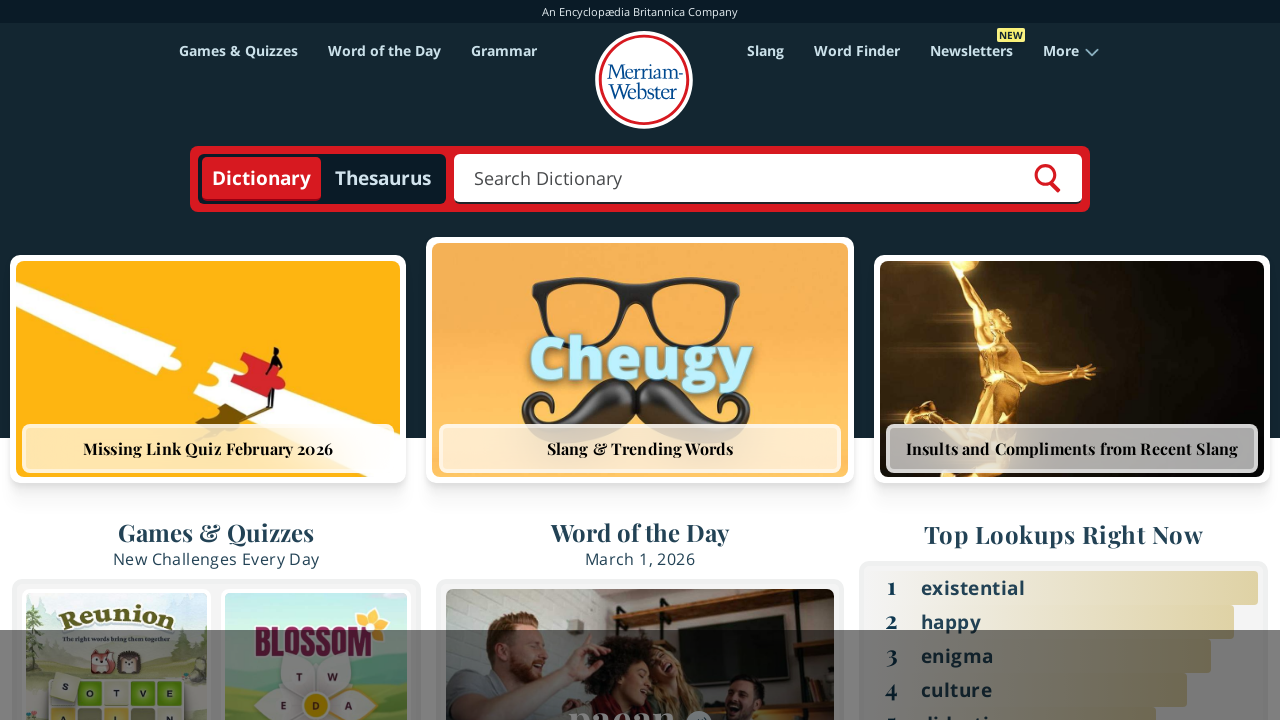

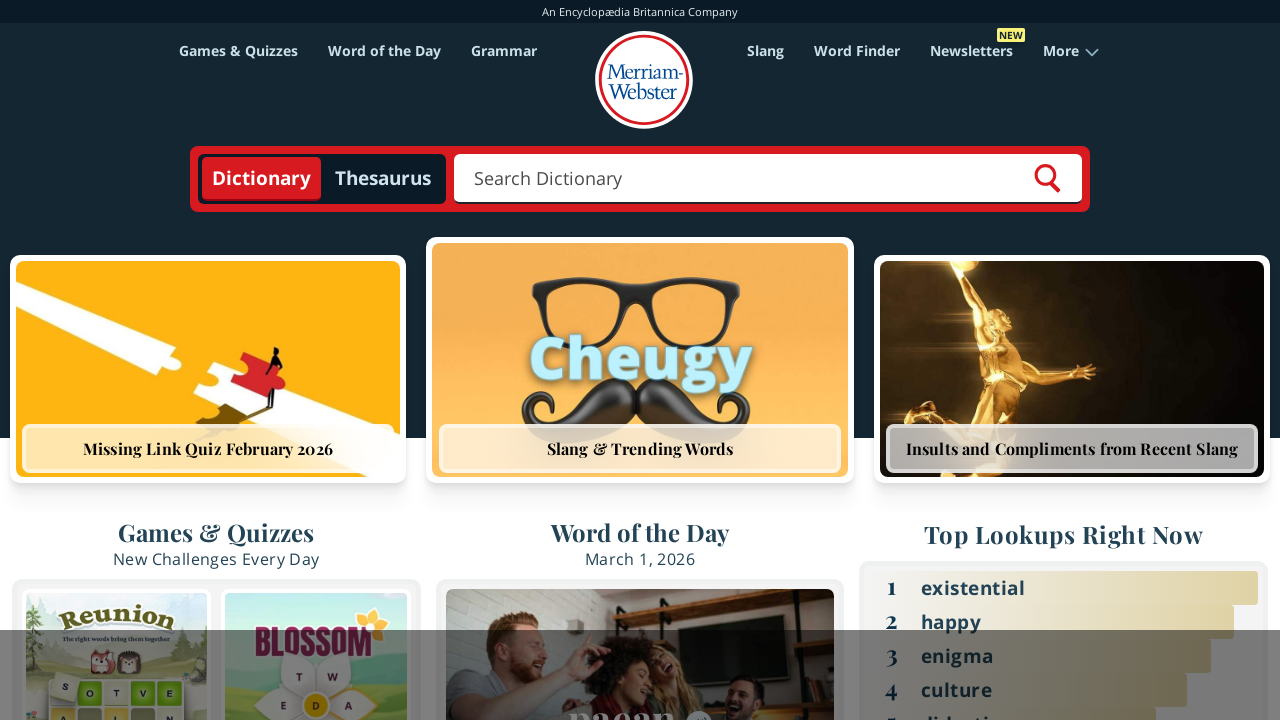